Hovers over the second most popular course and verifies its name

Starting URL: https://alchemy.hguy.co/lms/

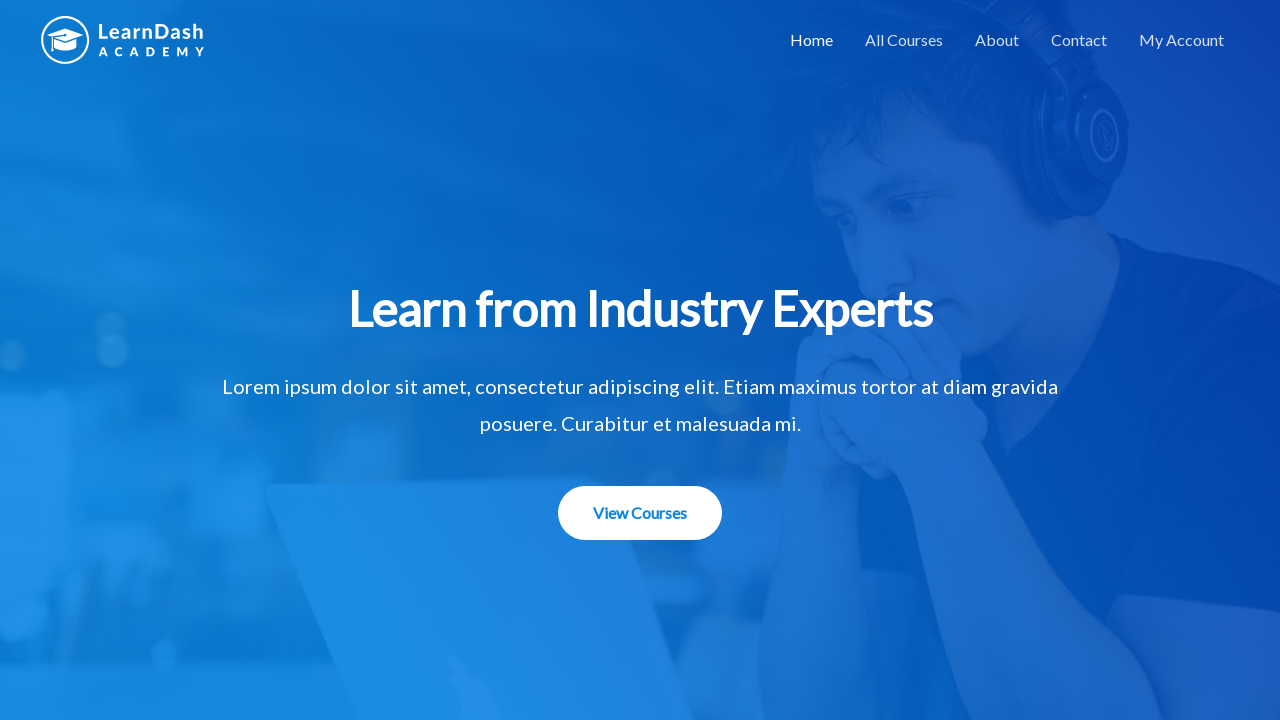

Navigated to LMS homepage
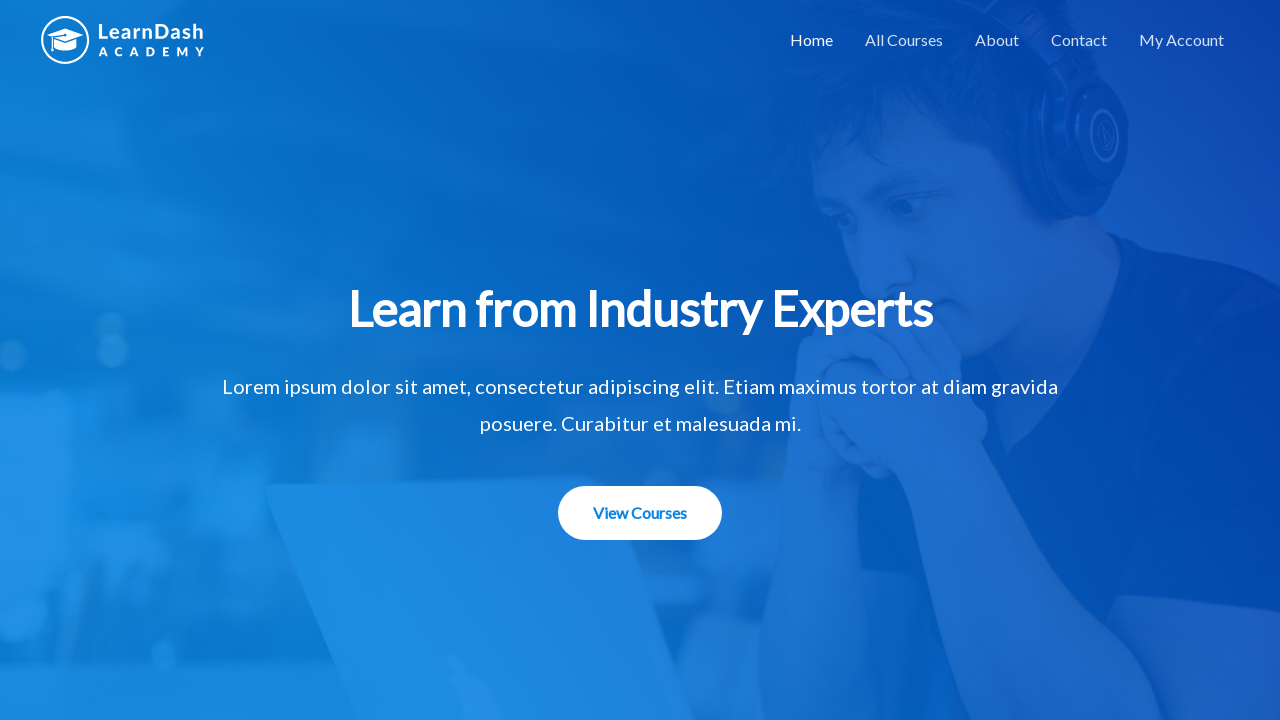

Hovered over the second most popular course element at (640, 361) on xpath=/html/body/div/div/div/div/main/article/div/section[4]/div[2]/div/div[2]/d
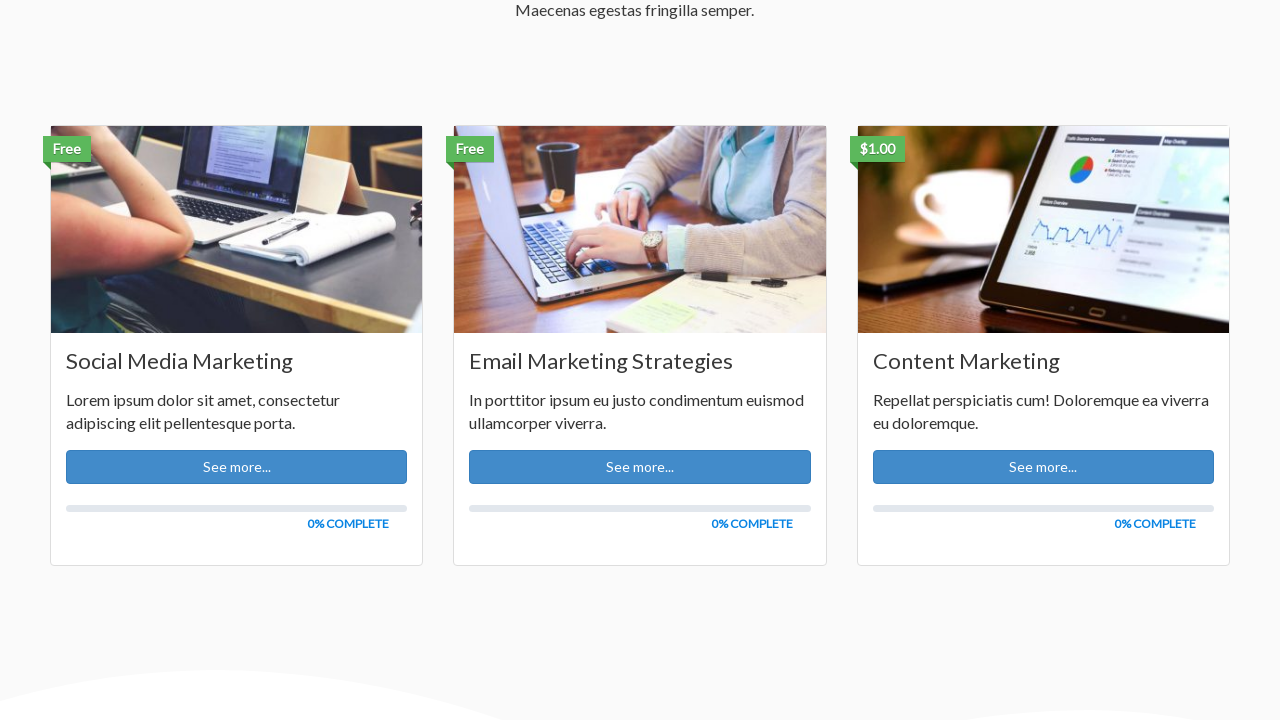

Retrieved course name: 'Email Marketing Strategies'
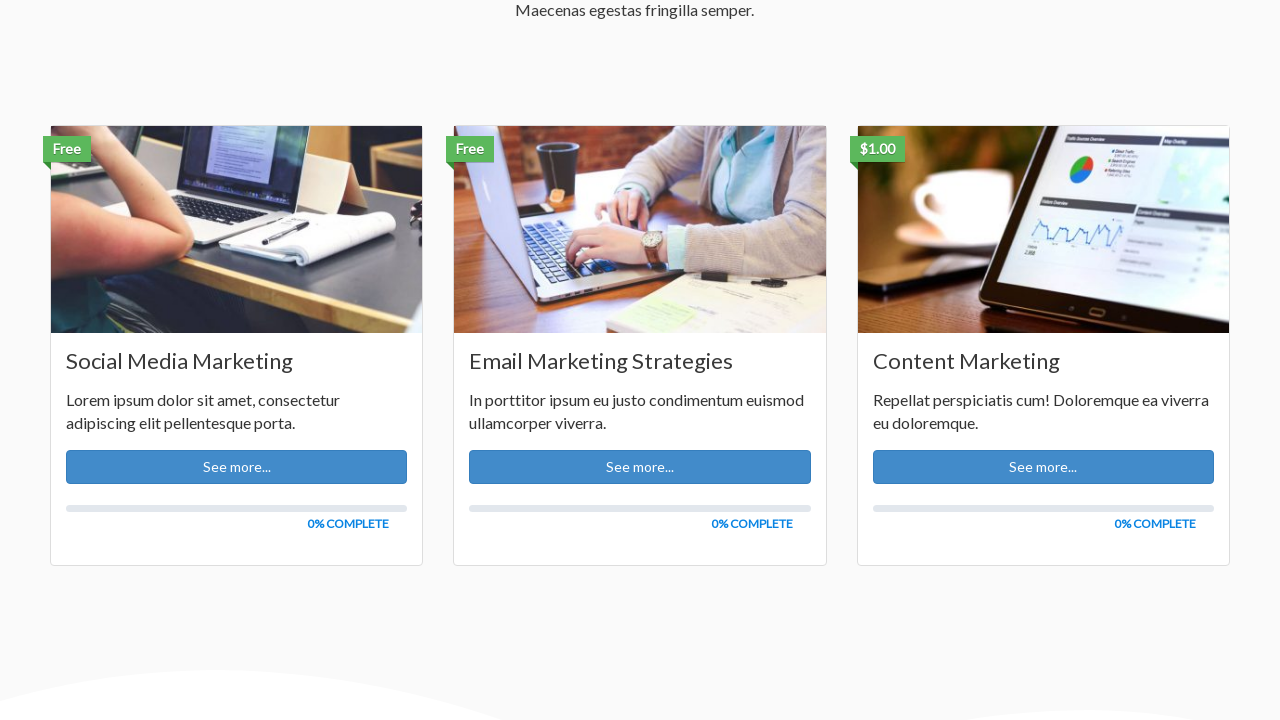

Verified course name is 'Email Marketing Strategies'
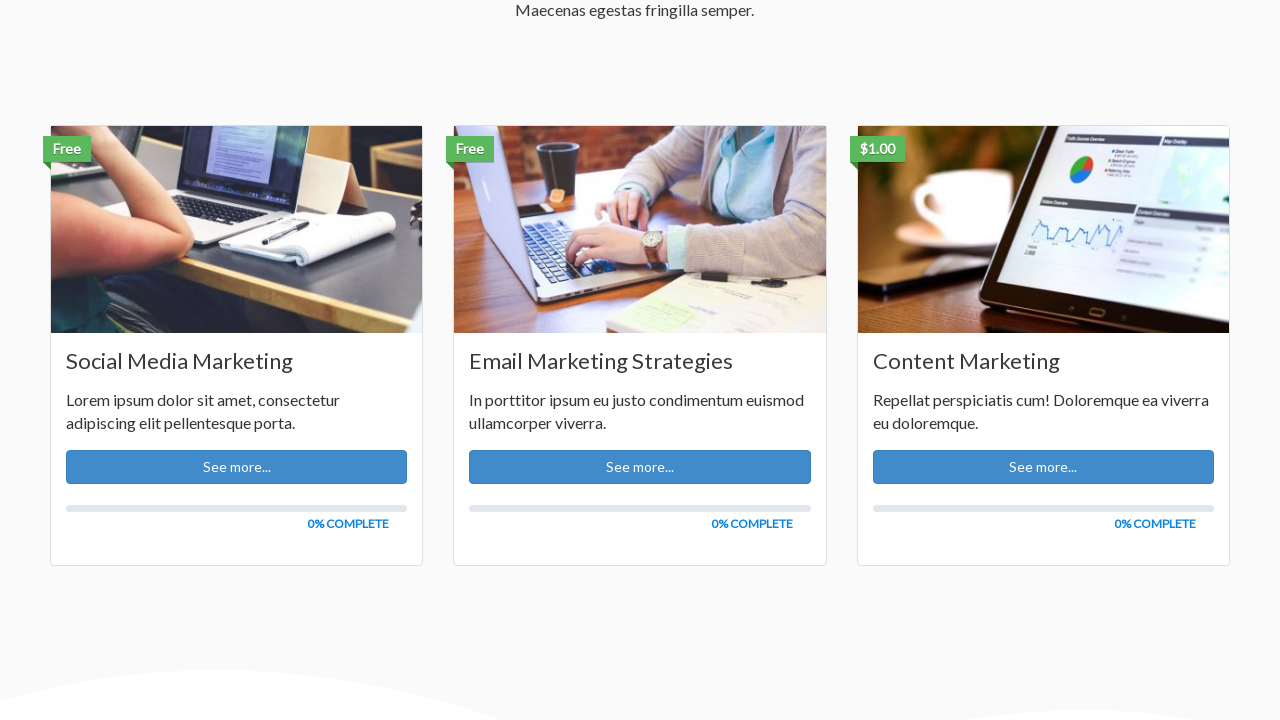

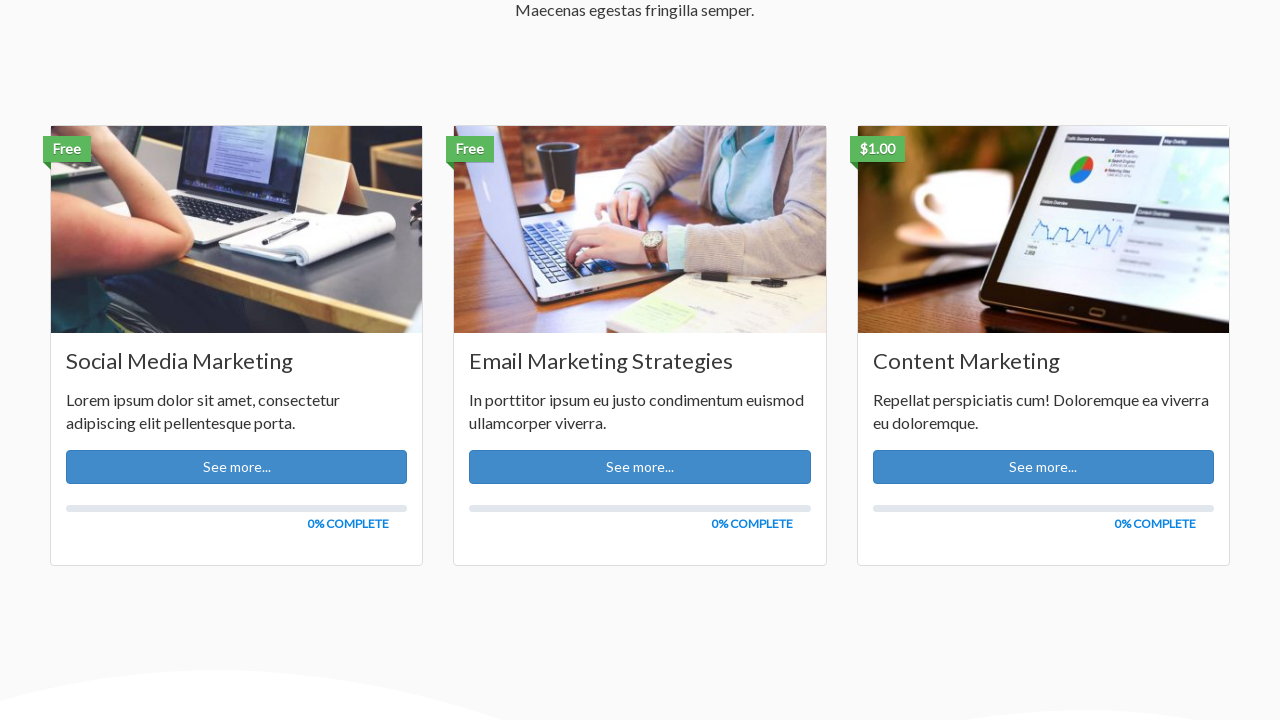